Tests dropdown selection functionality by selecting "Demo1" option from a dropdown menu using visible text selection.

Starting URL: https://grotechminds.com/dropdown/

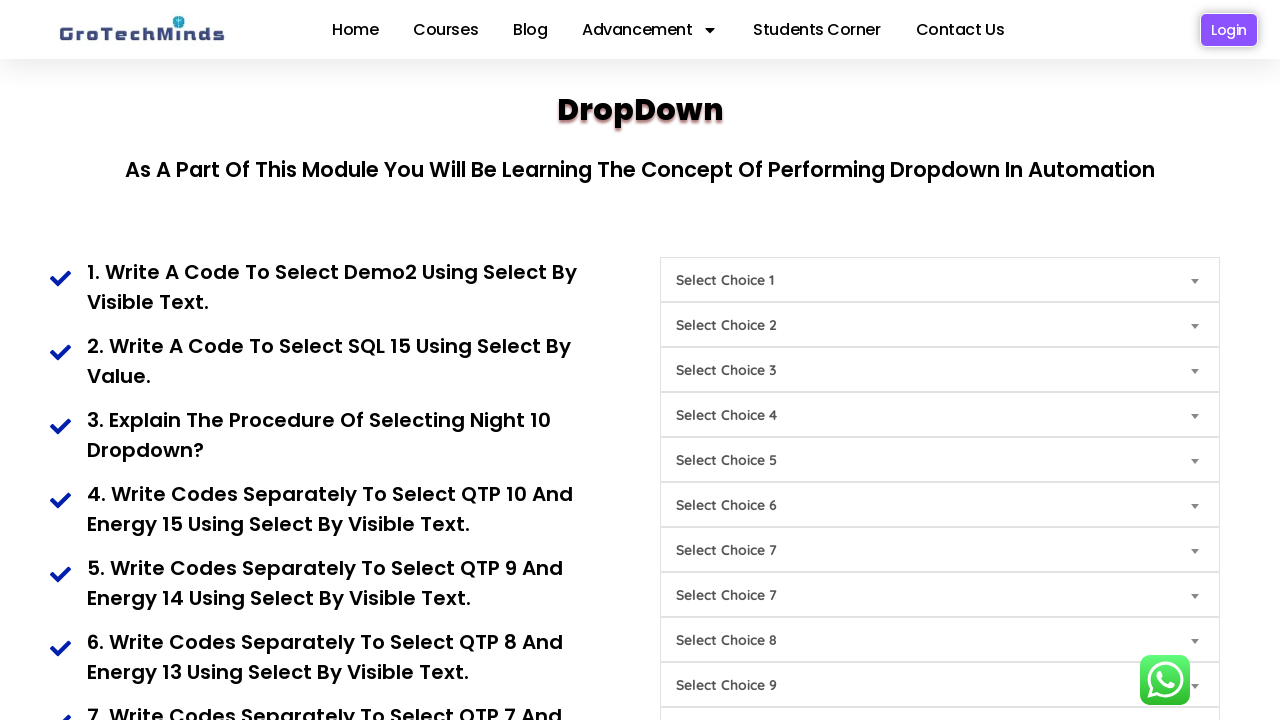

Waited for dropdown element #Choice1 to be visible
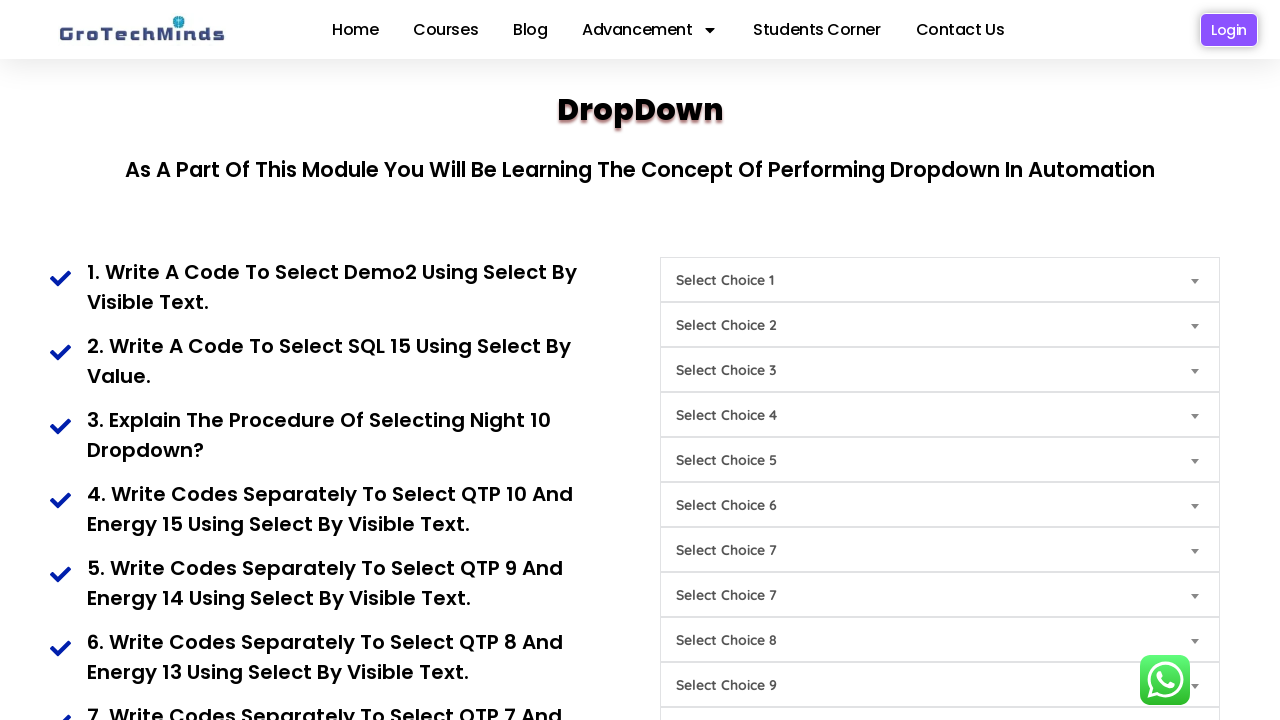

Selected 'Demo1' option from the dropdown menu on #Choice1
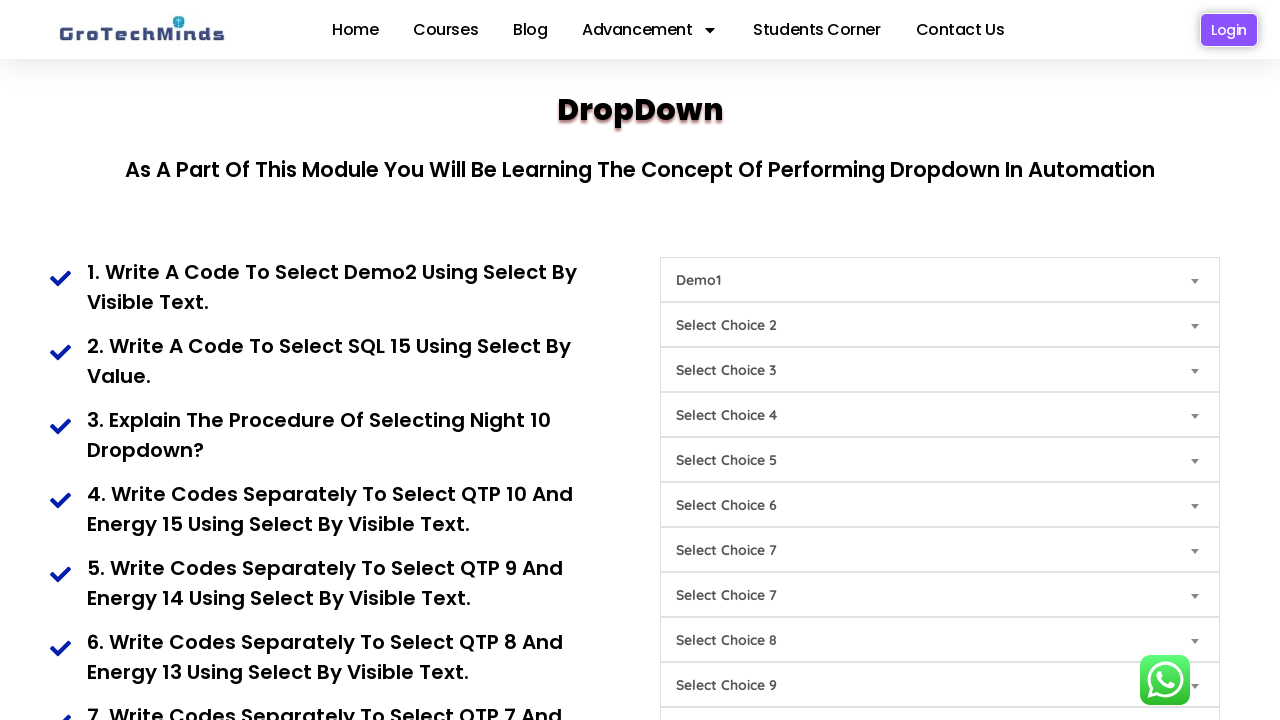

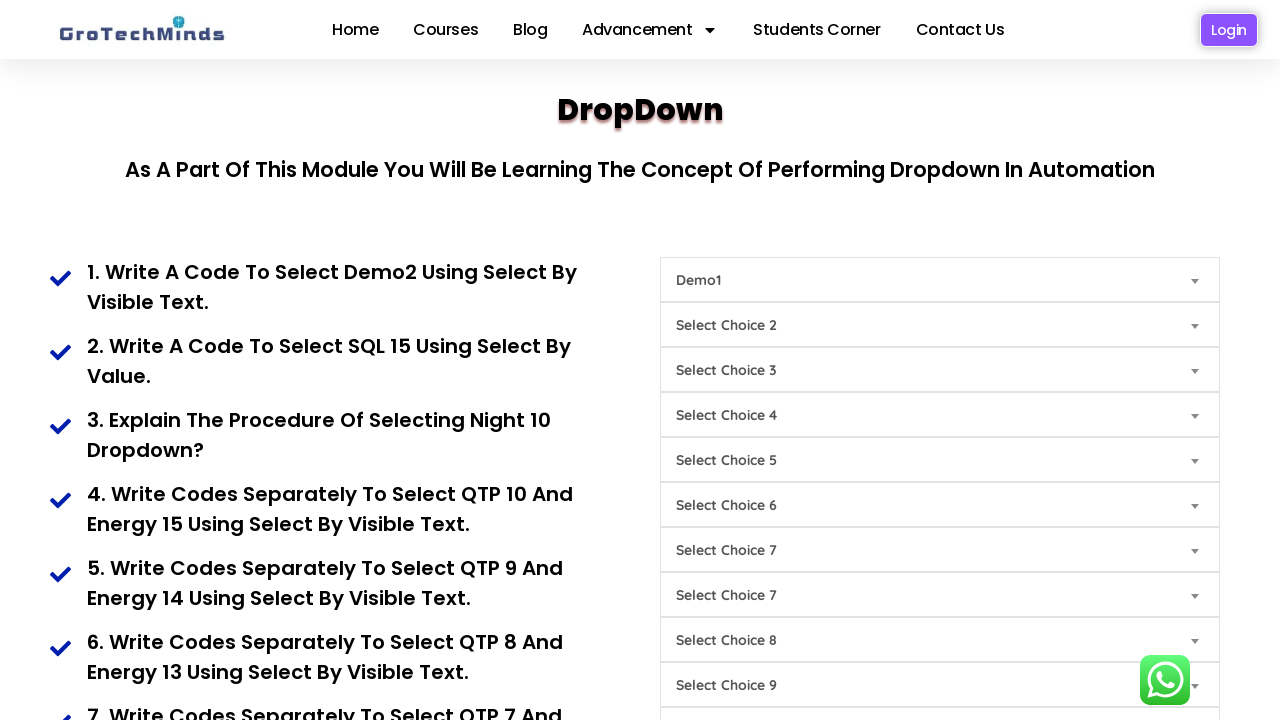